Navigates to the My Account page and verifies the page title is displayed

Starting URL: https://alchemy.hguy.co/lms

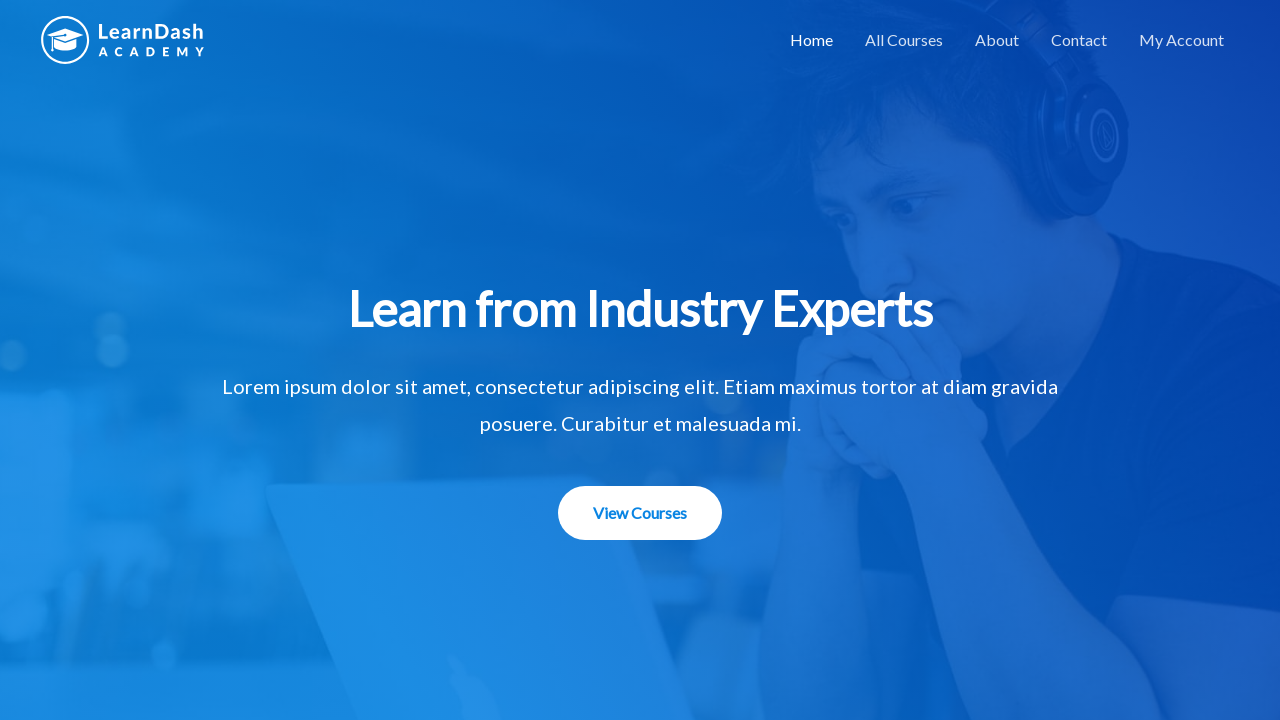

Clicked on My Account link at (1182, 40) on xpath=//a[contains(text(),'My Account')]
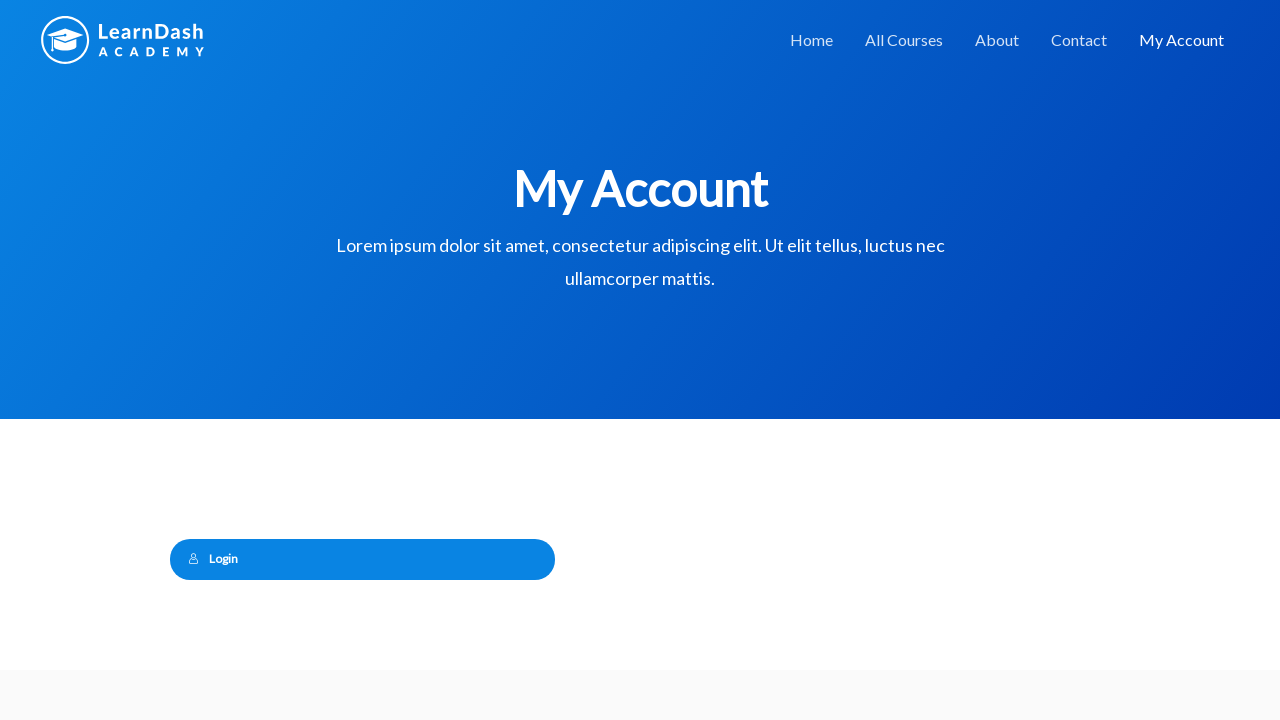

My Account page loaded and h1 title element appeared
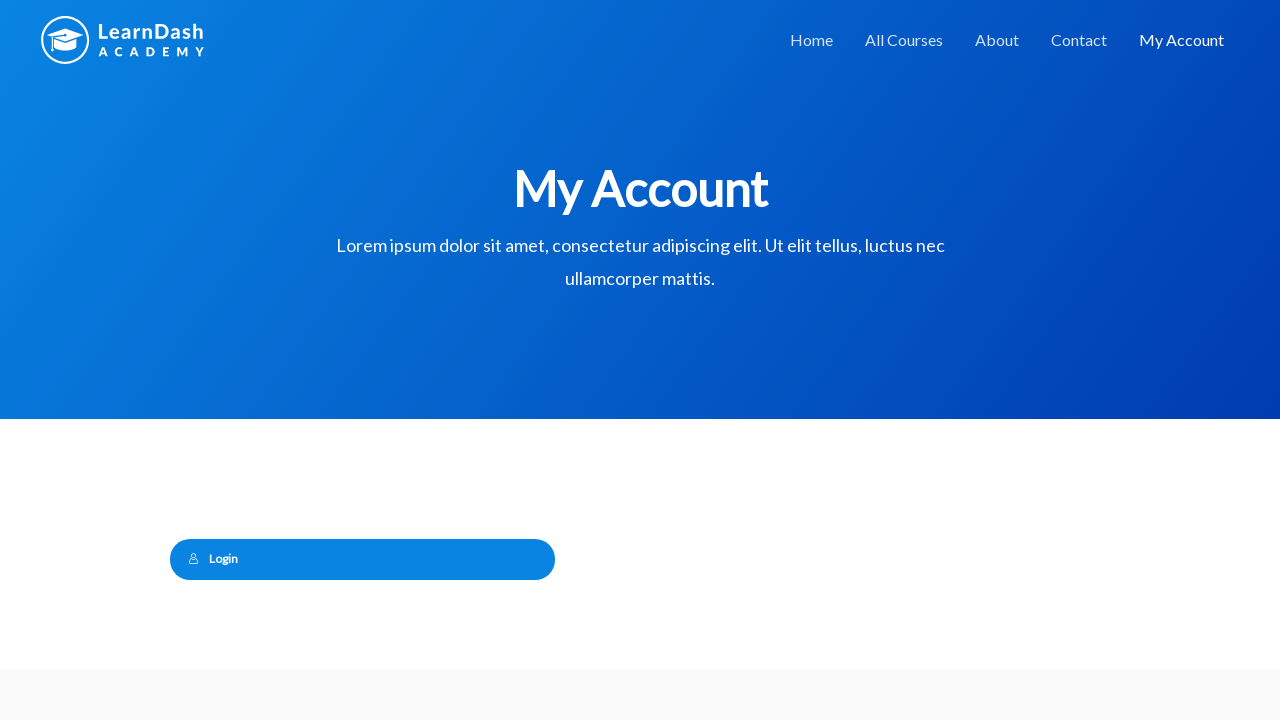

Retrieved page title:   My Account    
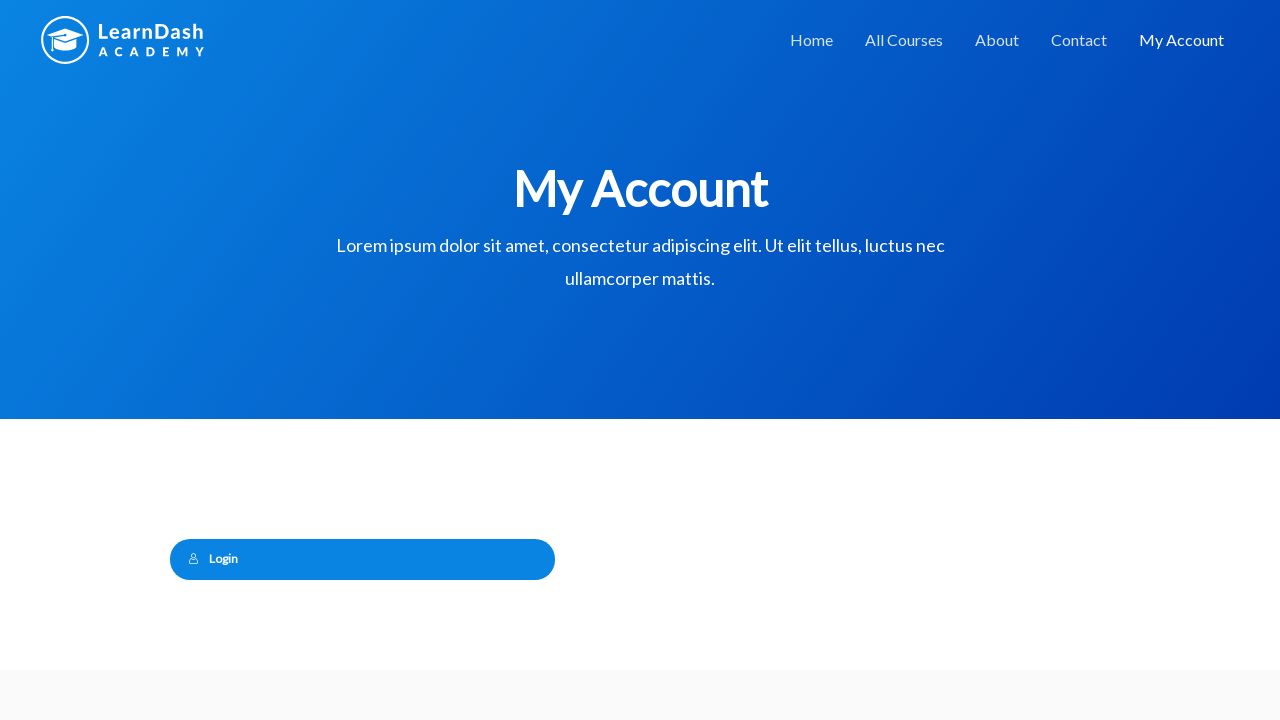

Printed title confirmation:   My Account    
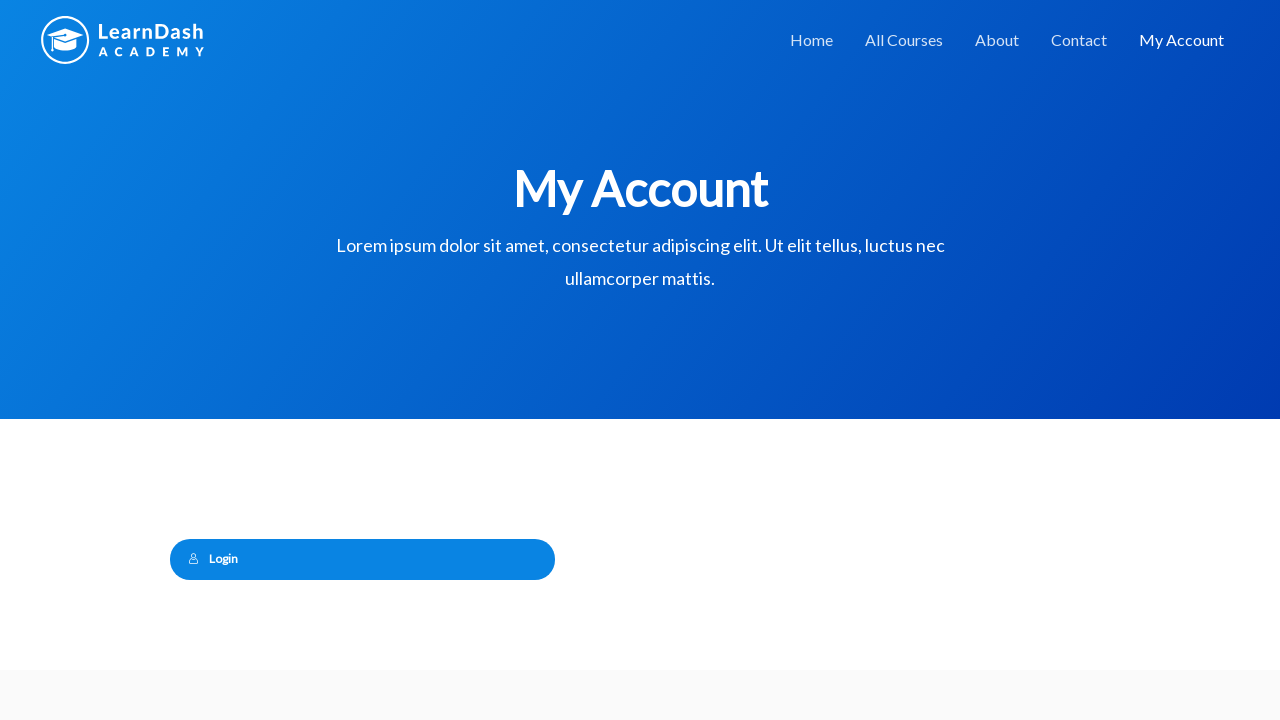

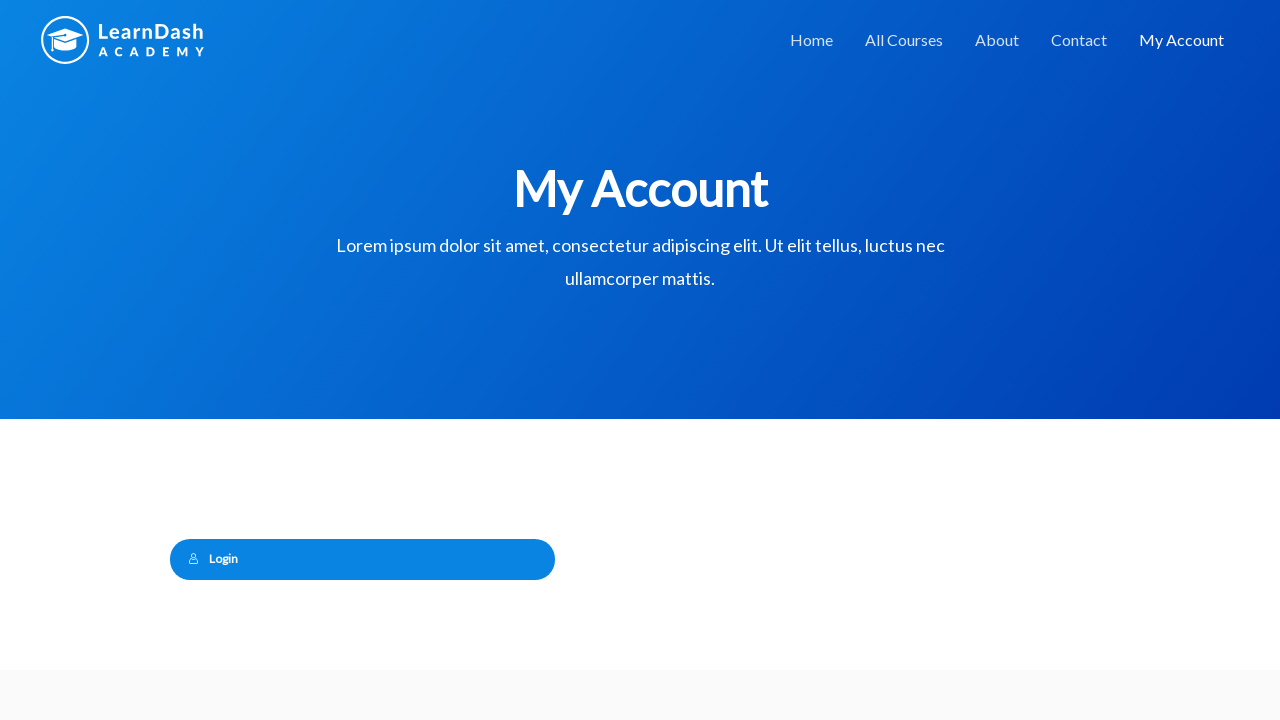